Tests dynamic control removal by clicking the Remove button and waiting for the confirmation message to appear

Starting URL: http://the-internet.herokuapp.com/dynamic_controls

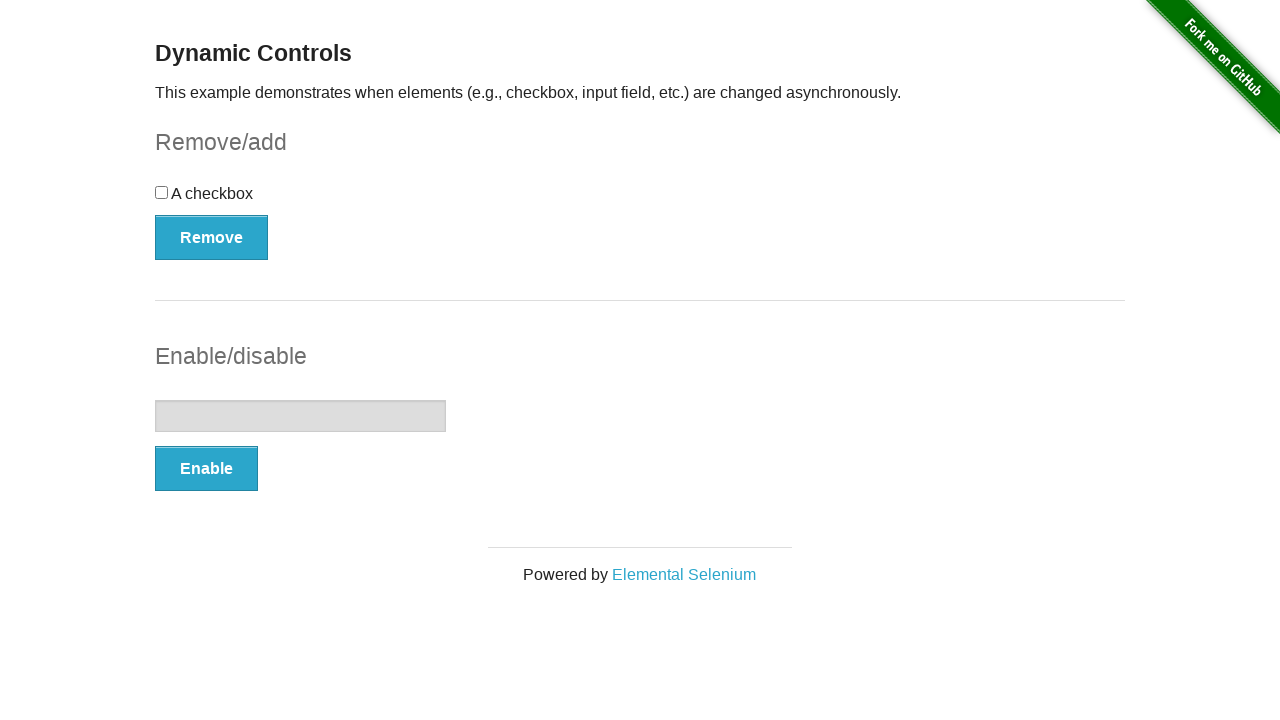

Clicked the Remove button to initiate dynamic control removal at (212, 237) on button[onclick='swapCheckbox()']
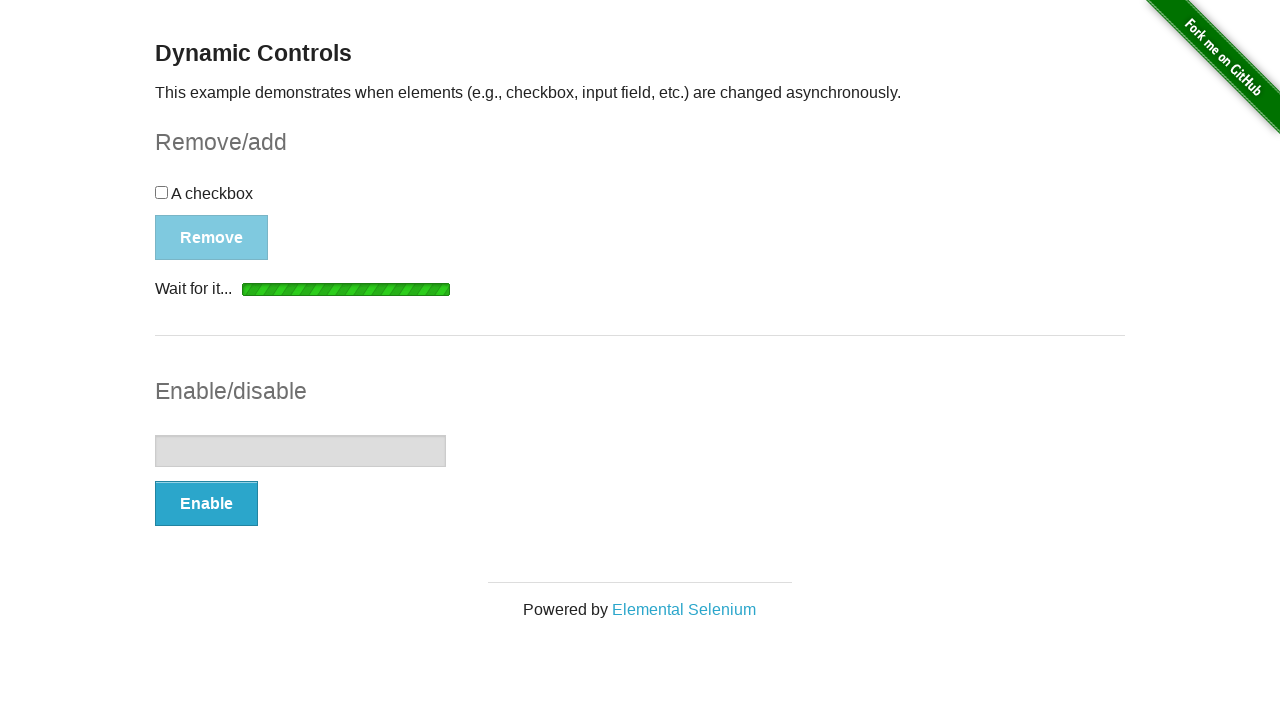

Waited for and confirmed confirmation message appeared
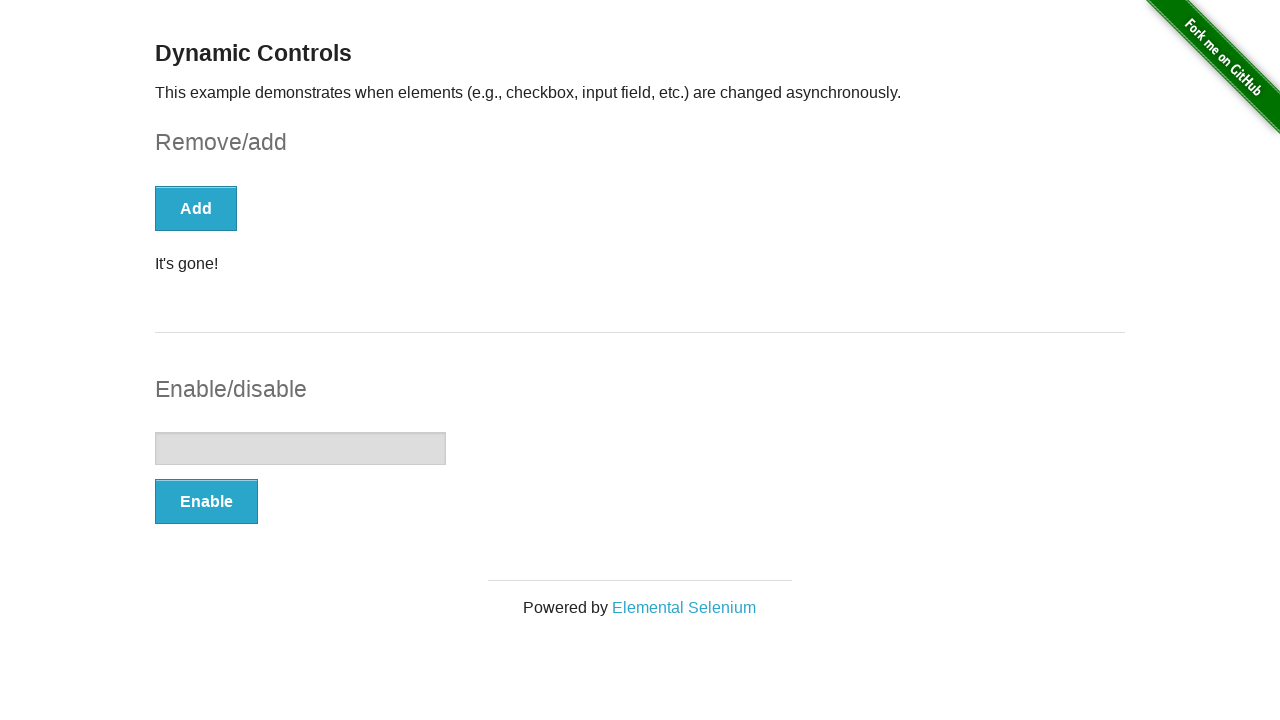

Retrieved and printed confirmation message text content
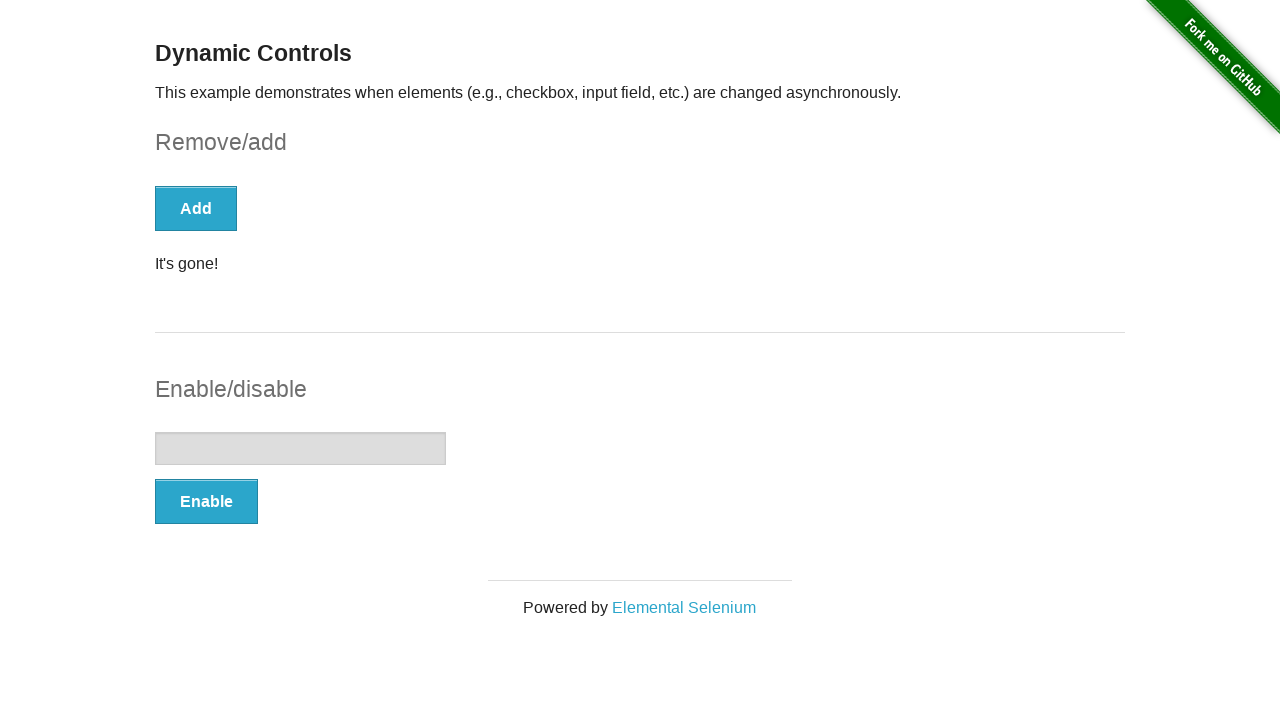

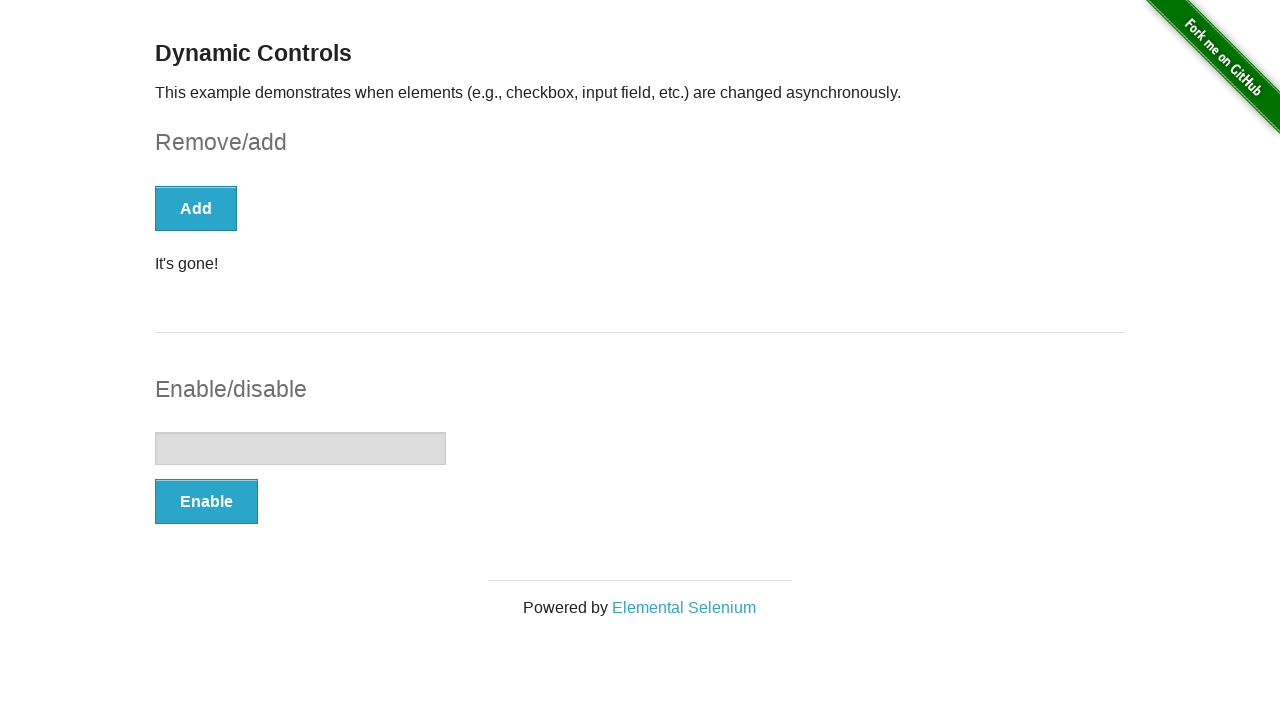